Tests alert handling functionality by triggering an alert dialog, reading its text, and accepting it

Starting URL: http://seleniumpractise.blogspot.com/2019/01/alert-demo.html

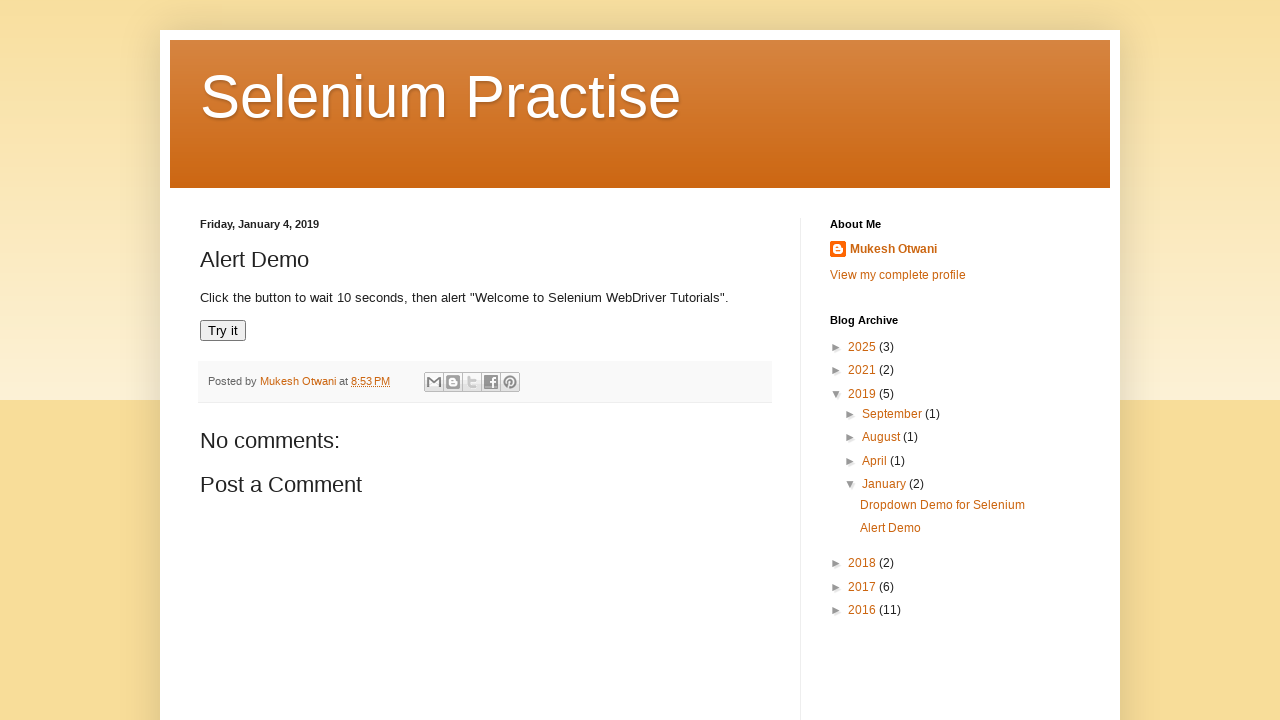

Clicked 'Try it' button to trigger alert dialog at (223, 331) on xpath=//button[text()='Try it']
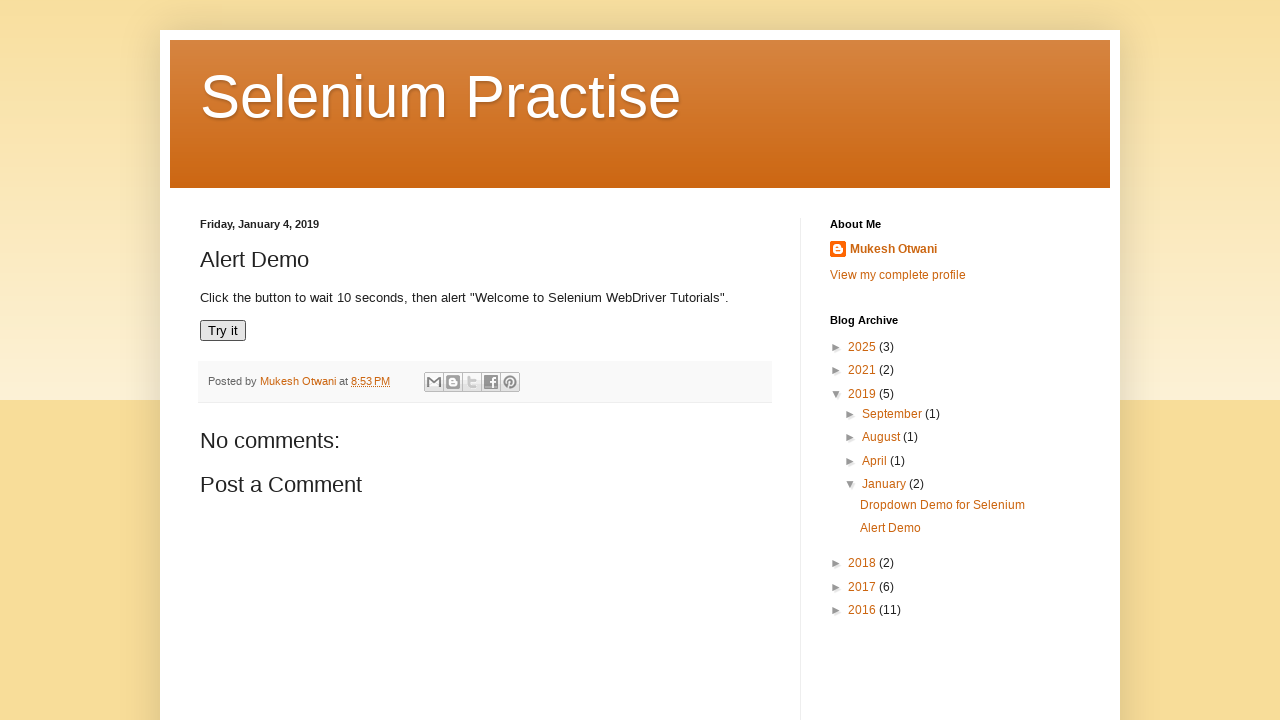

Set up alert dialog handler to accept dialogs
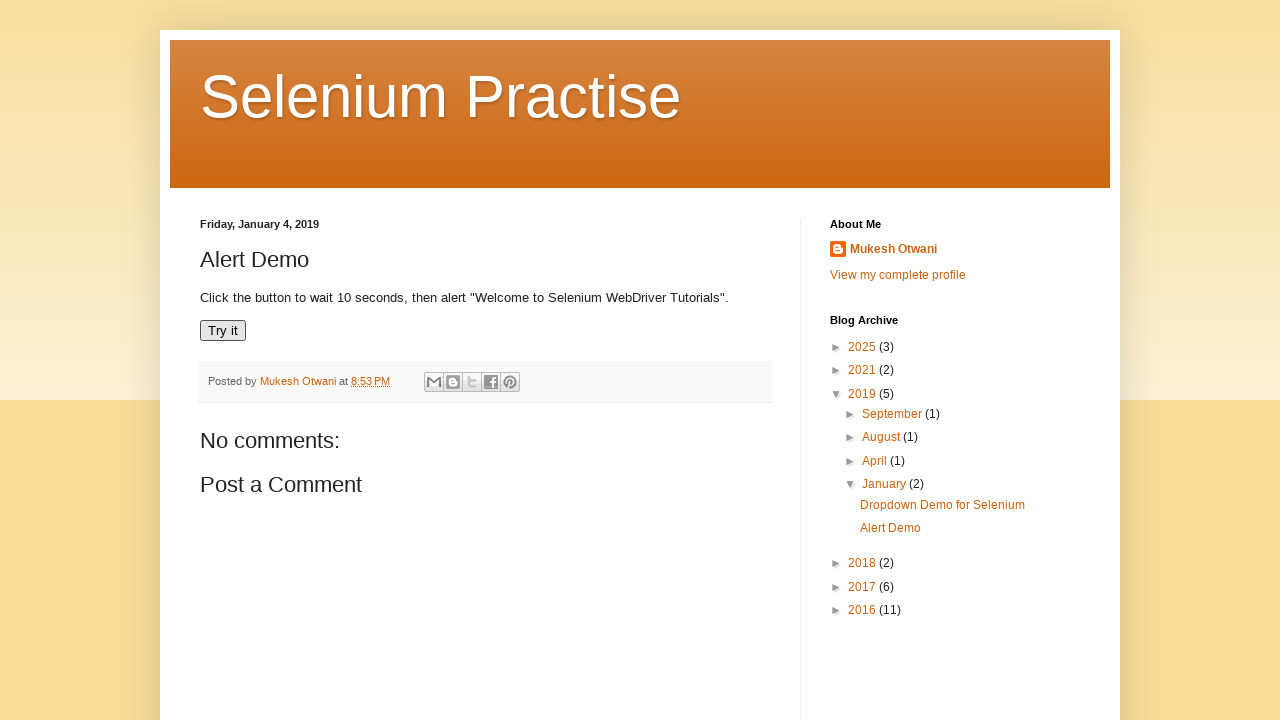

Waited for alert to be processed
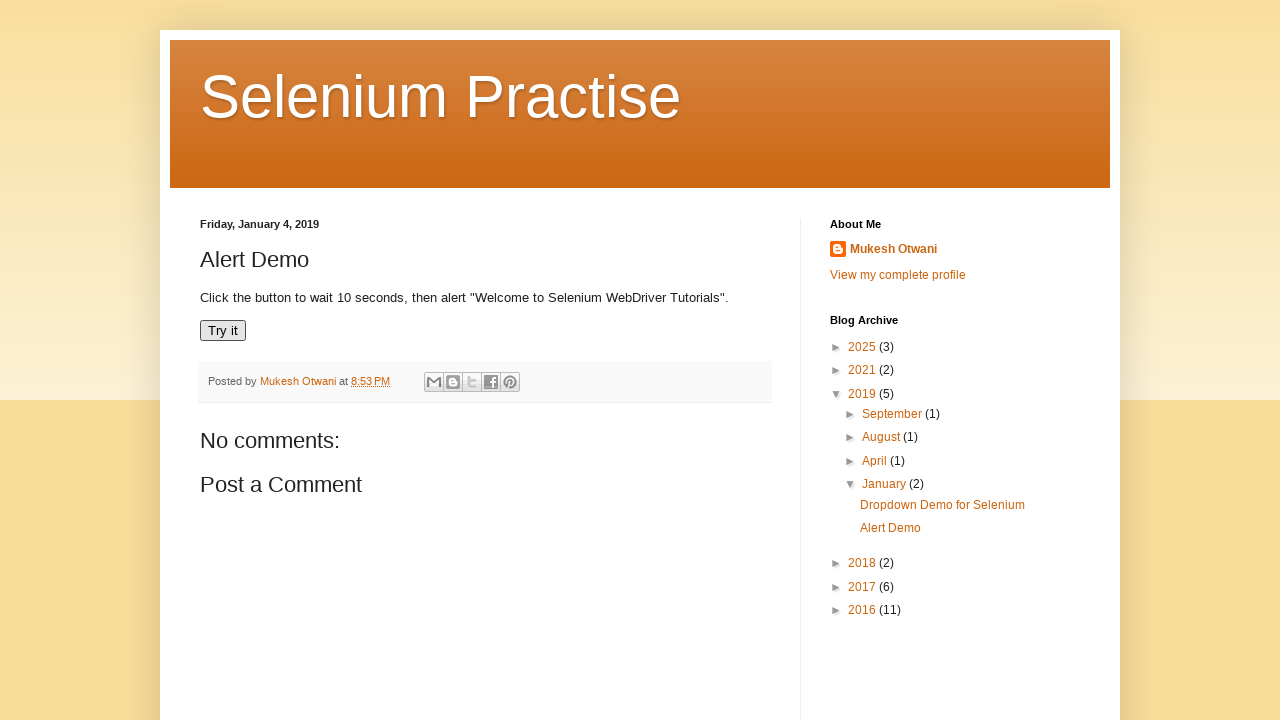

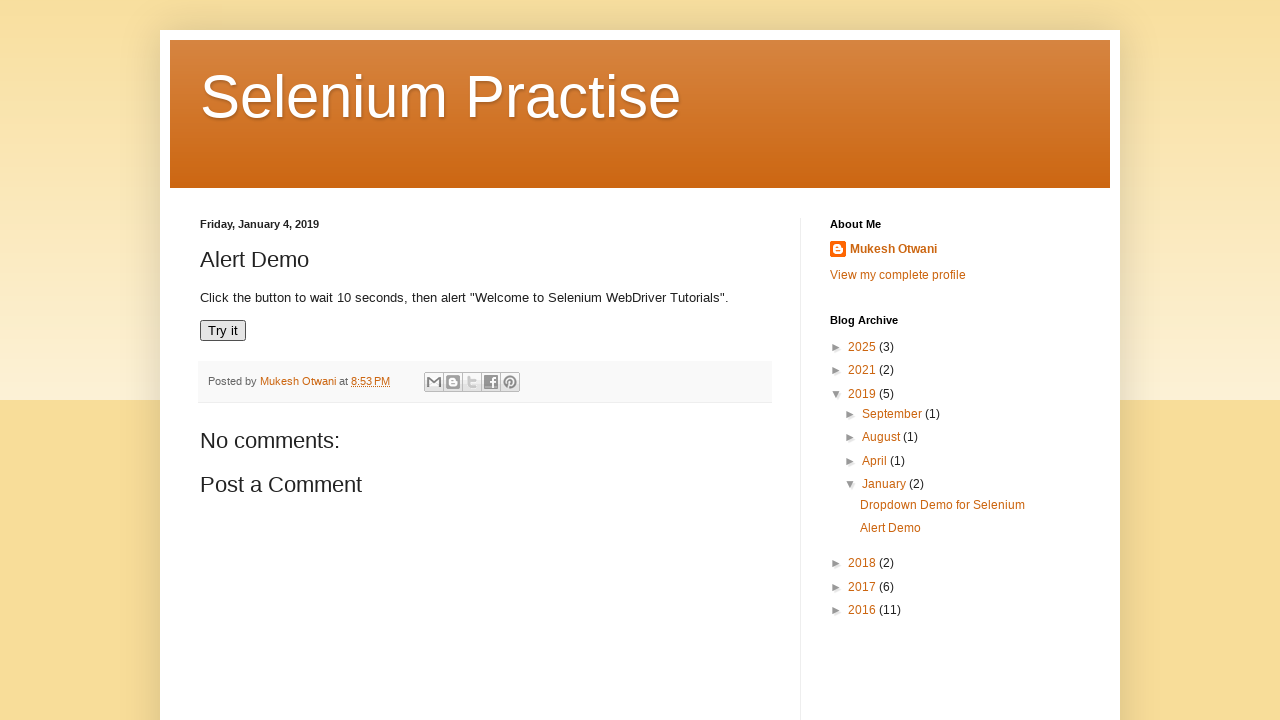